Tests a polynomial root calculator by entering a quadratic equation and submitting it to calculate the roots

Starting URL: https://www.mathportal.org/calculators/polynomials-solvers/polynomial-roots-calculator.php

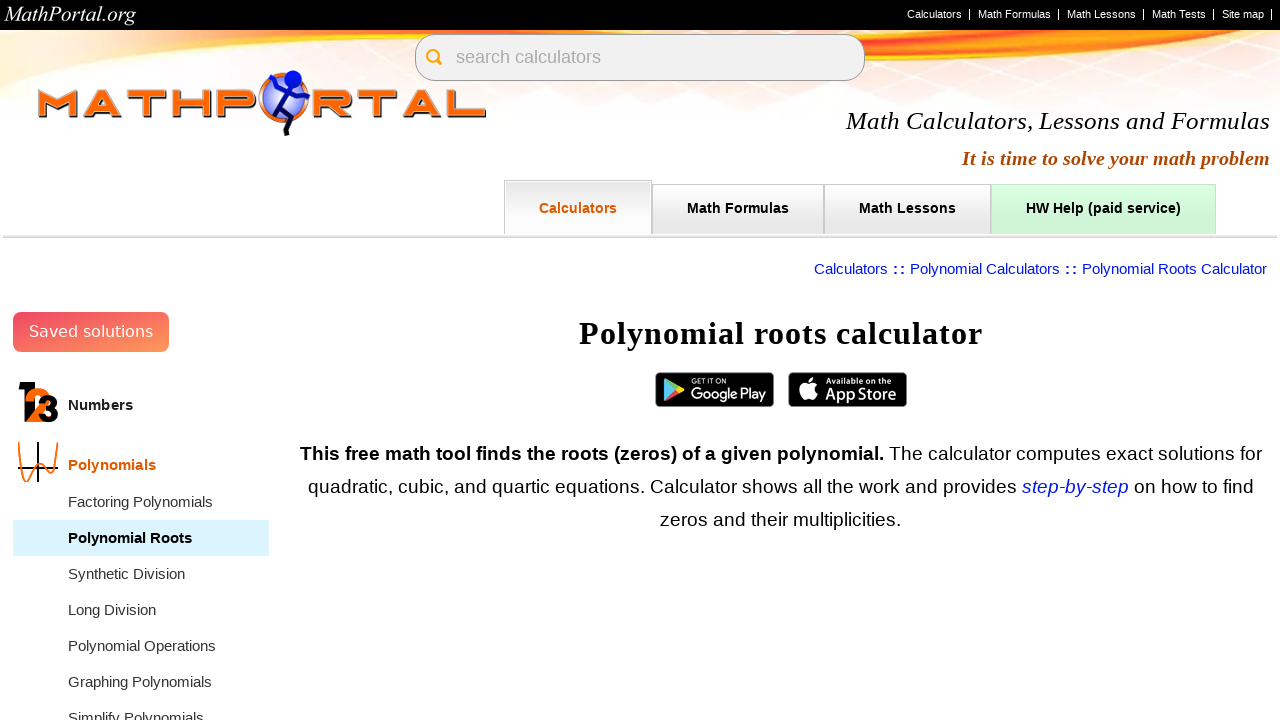

Navigated to polynomial roots calculator
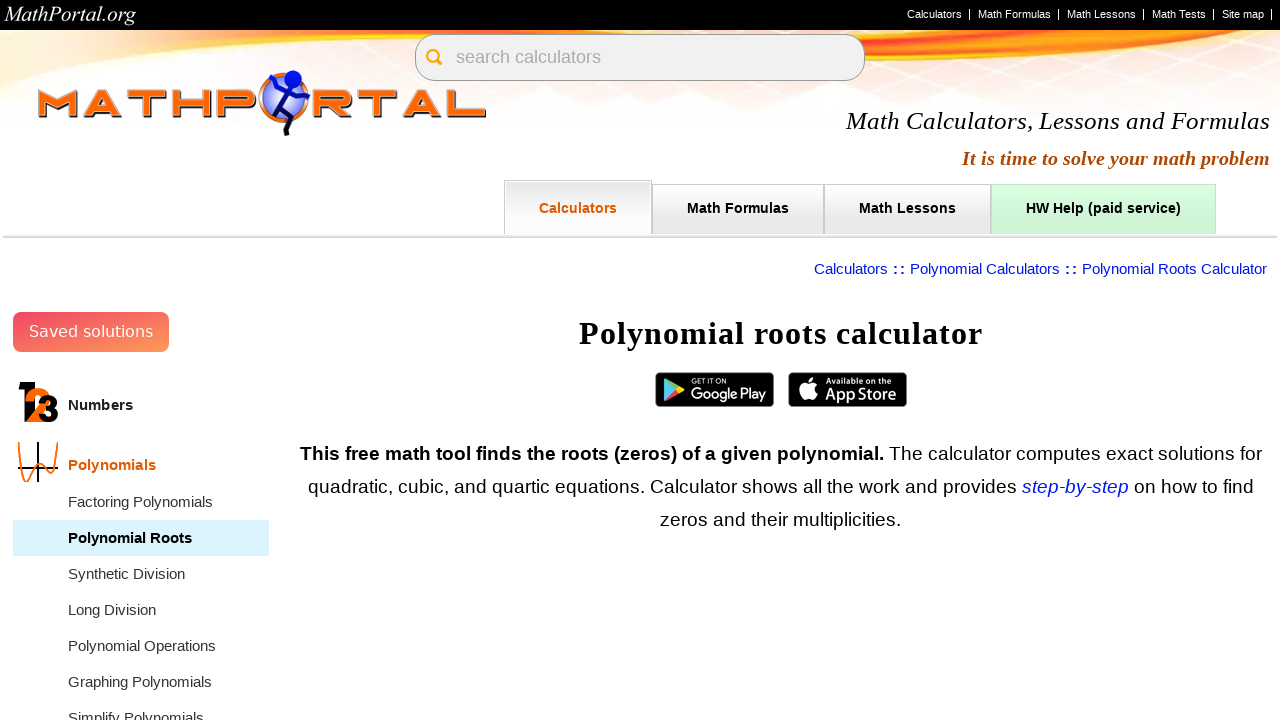

Entered quadratic equation 'x^2+4x+3' into input field on #val1
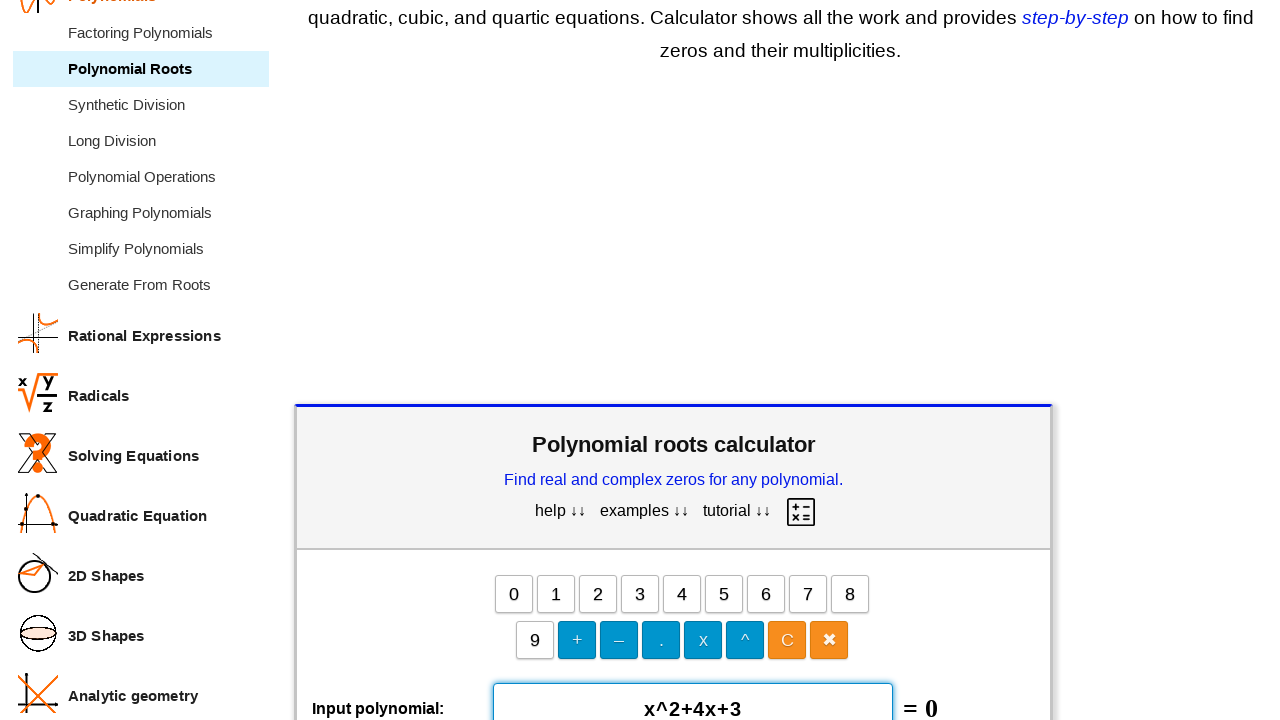

Clicked submit button to calculate polynomial roots at (674, 361) on #submitButton
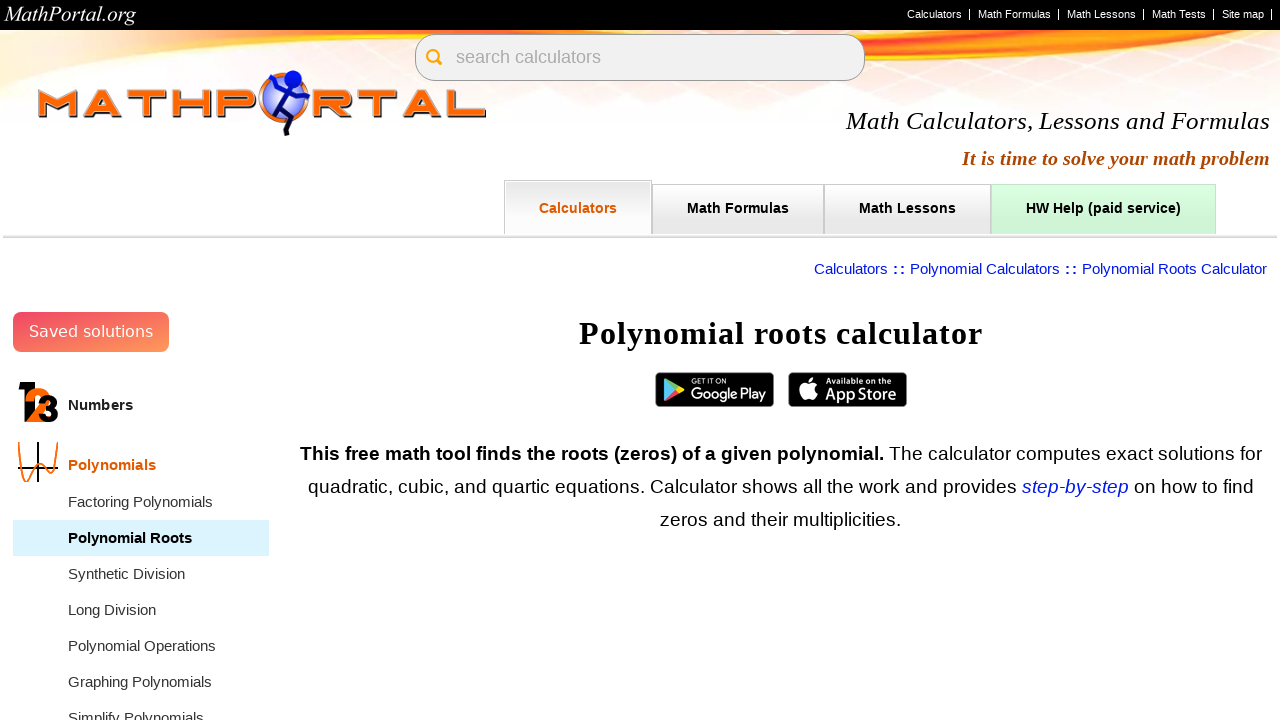

Results appeared on the page
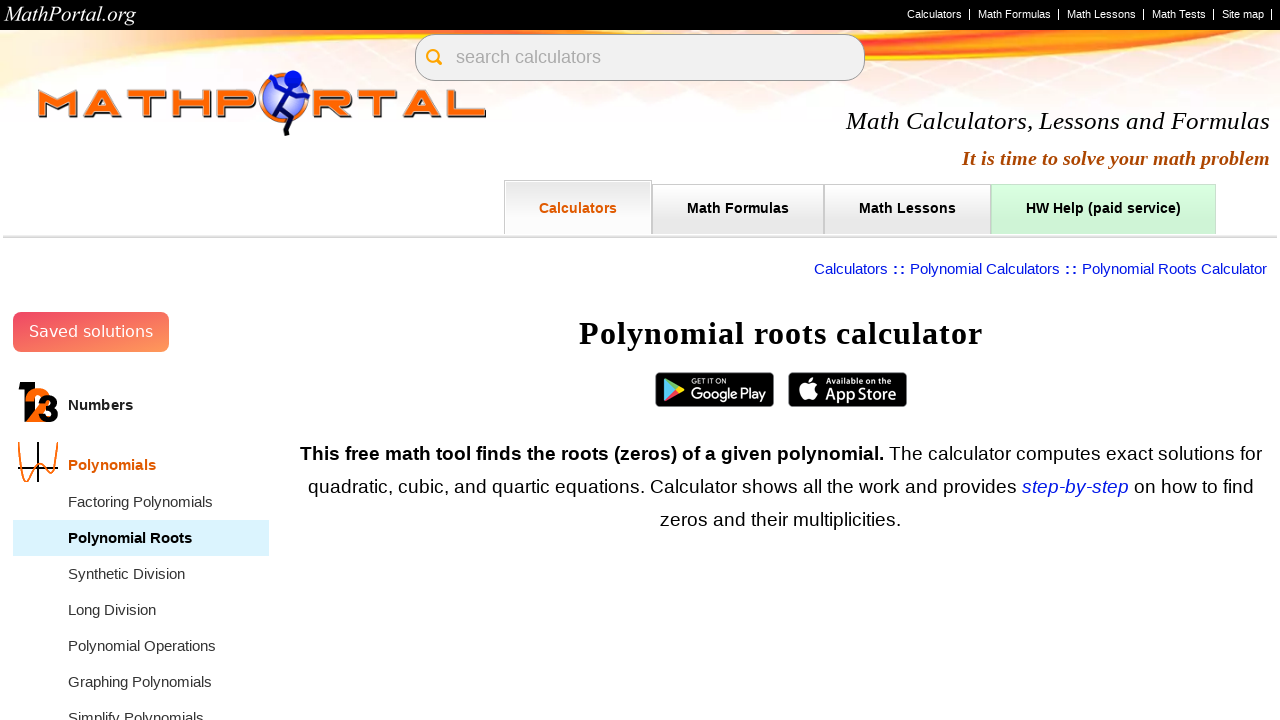

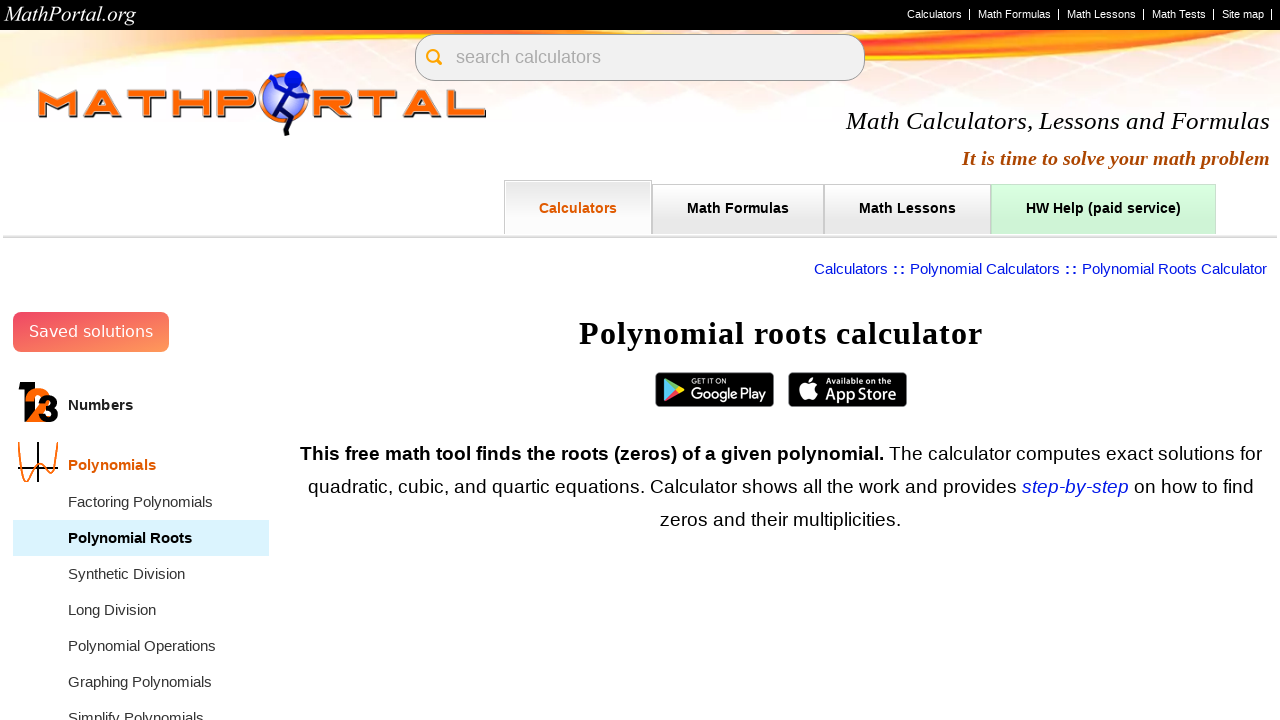